Tests keyboard actions by entering text in a field, copying it with keyboard shortcuts, and pasting it into another field

Starting URL: https://demoqa.com/text-box

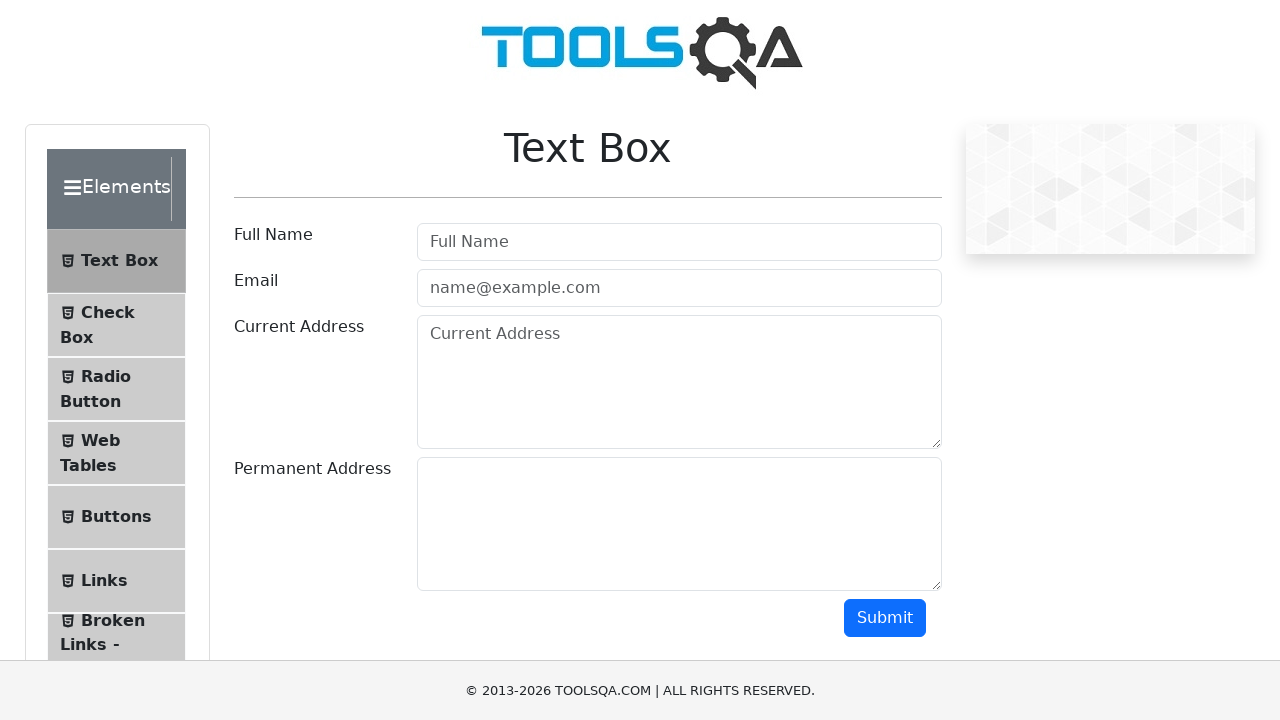

Located current address and permanent address fields
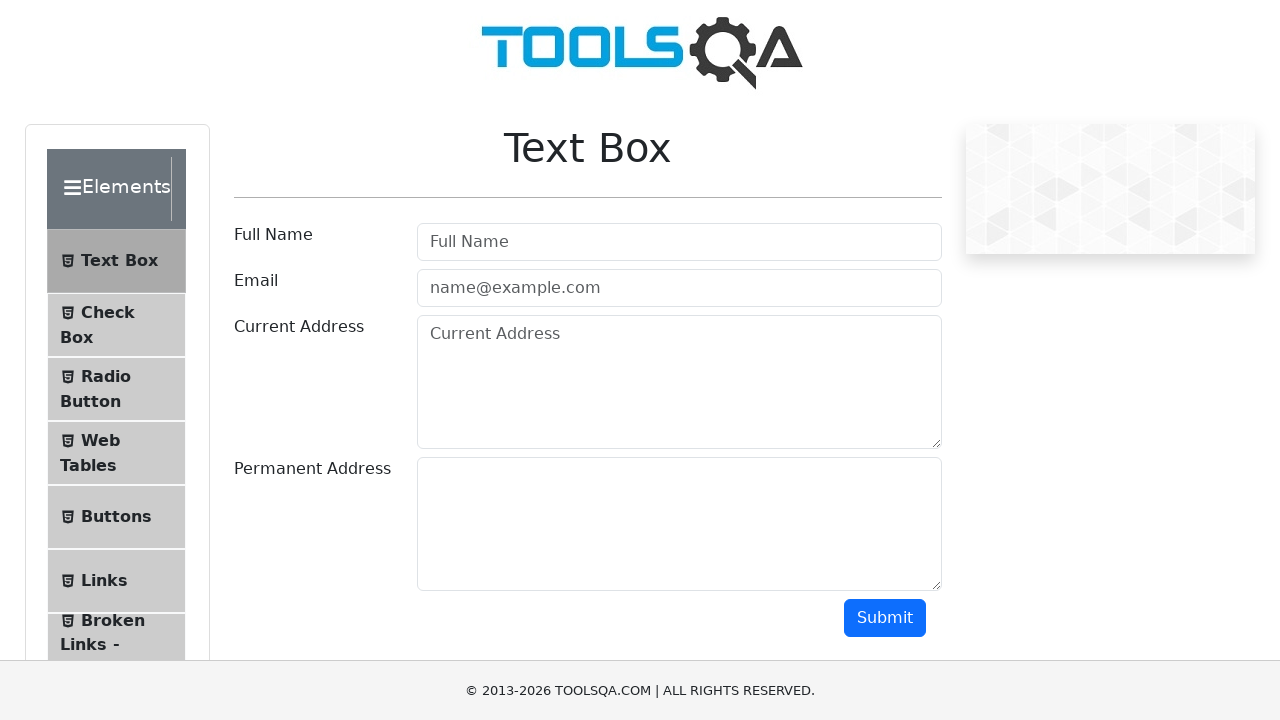

Entered 'ennasr1' in the current address field on #currentAddress
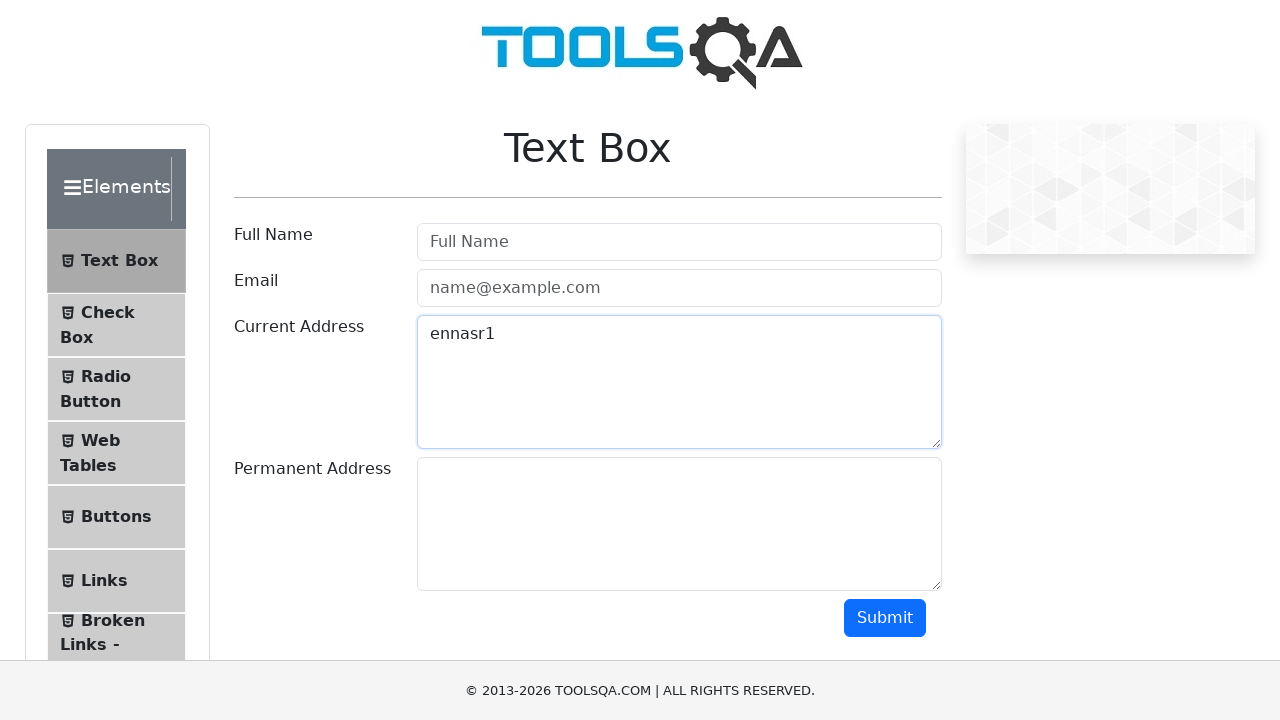

Clicked on current address field at (679, 382) on #currentAddress
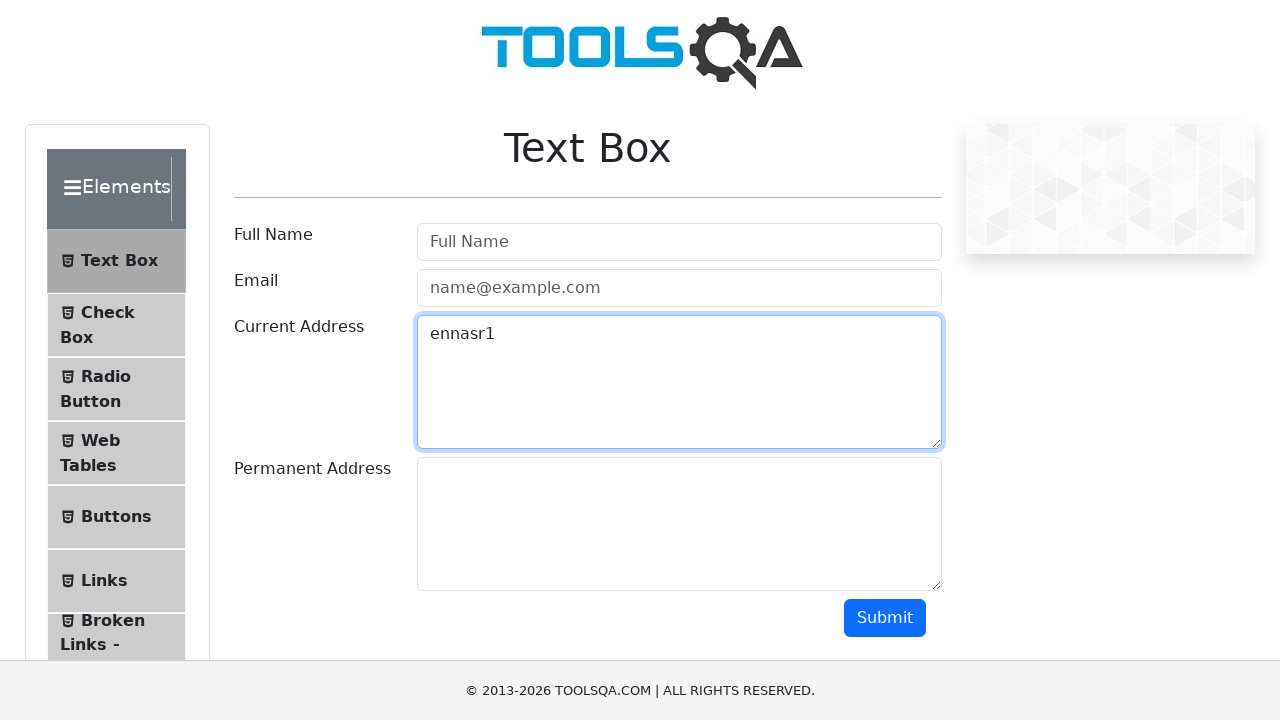

Selected all text in current address field using Ctrl+A
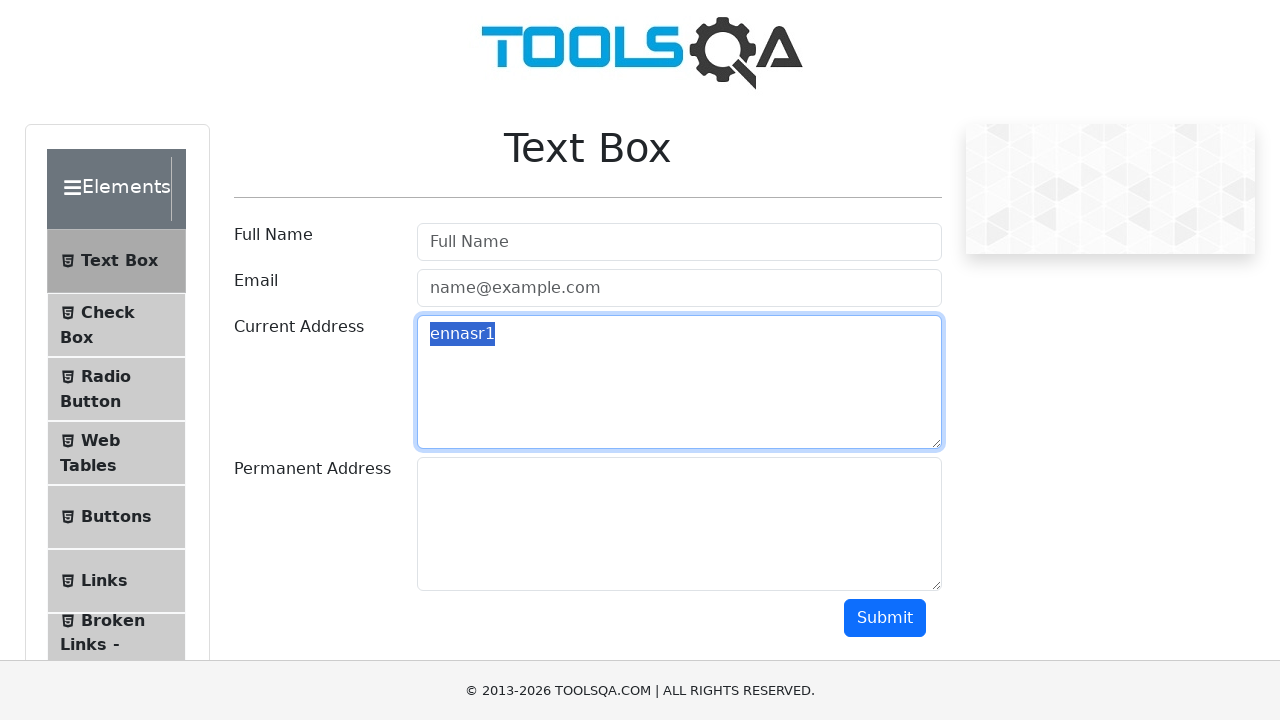

Copied selected text using Ctrl+C
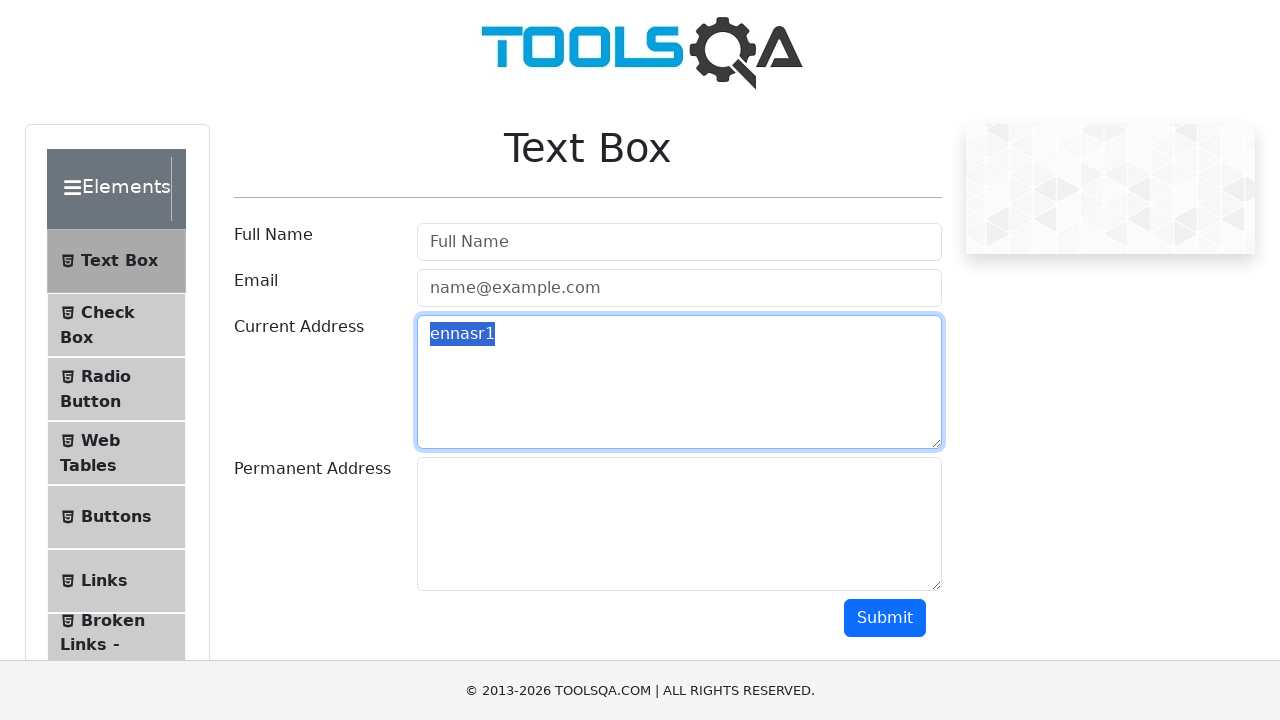

Clicked on permanent address field at (679, 524) on #permanentAddress
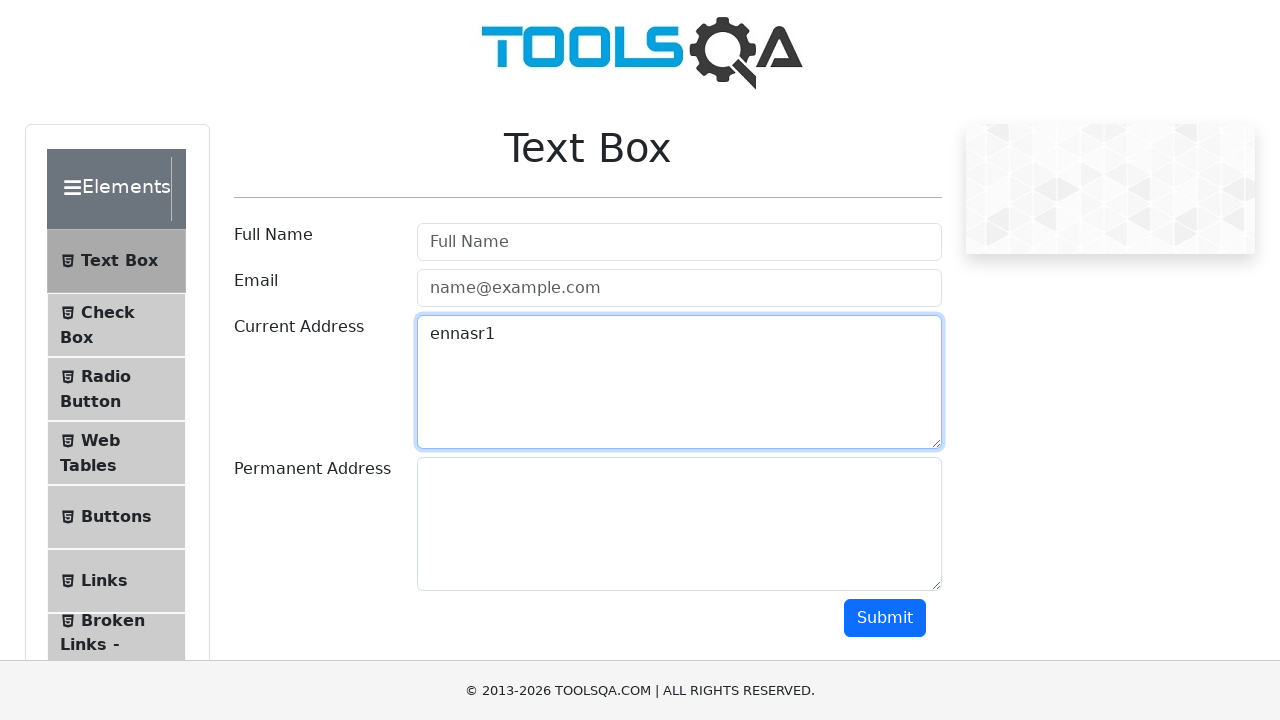

Pasted copied text into permanent address field using Ctrl+V
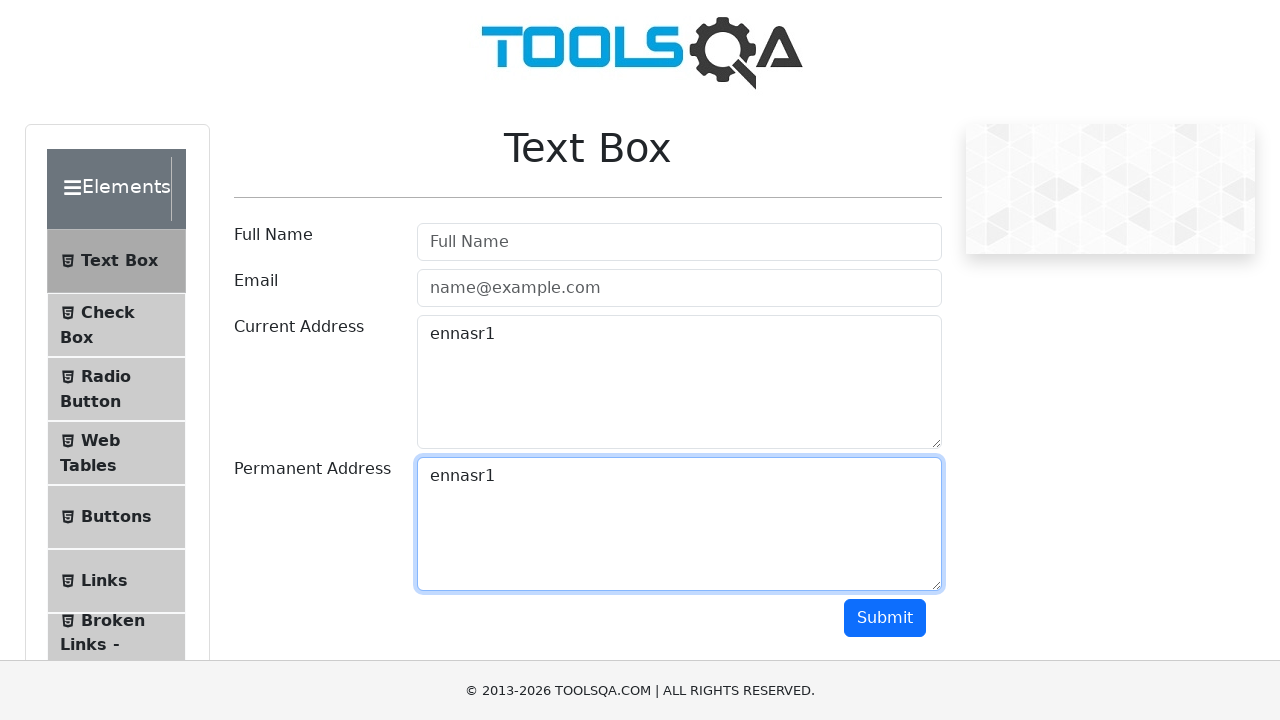

Verified that text in current address matches permanent address field
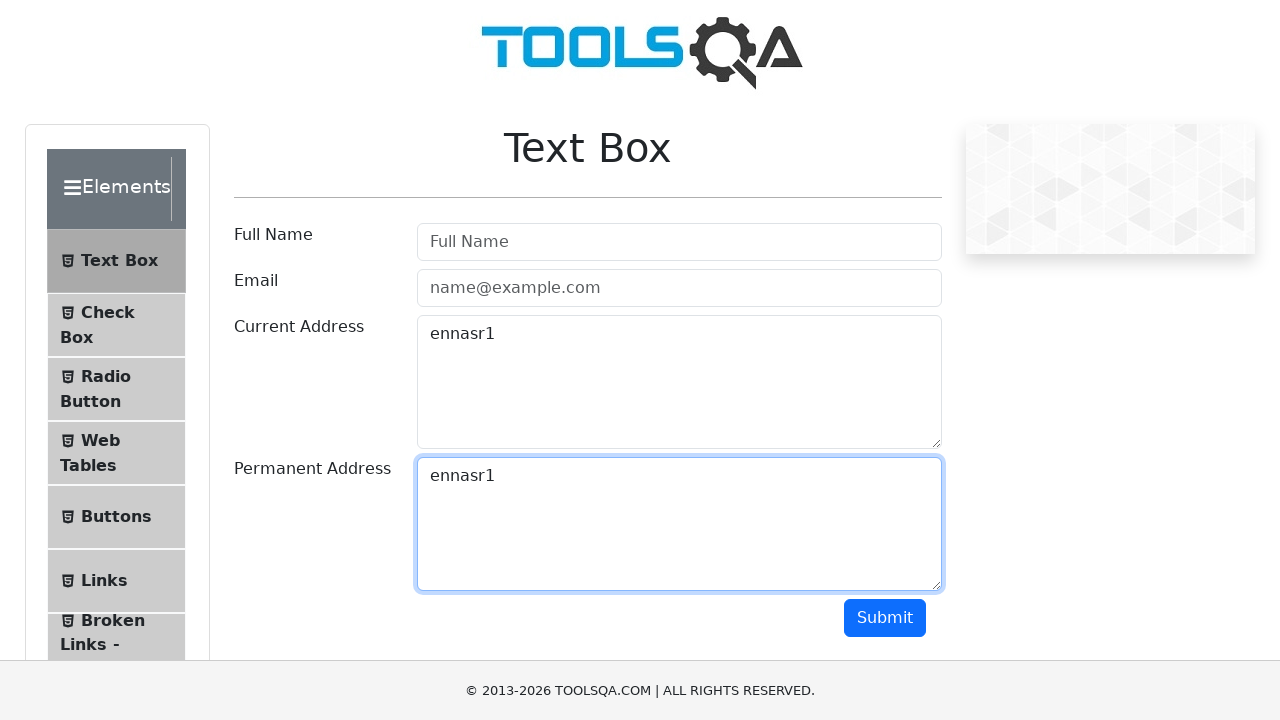

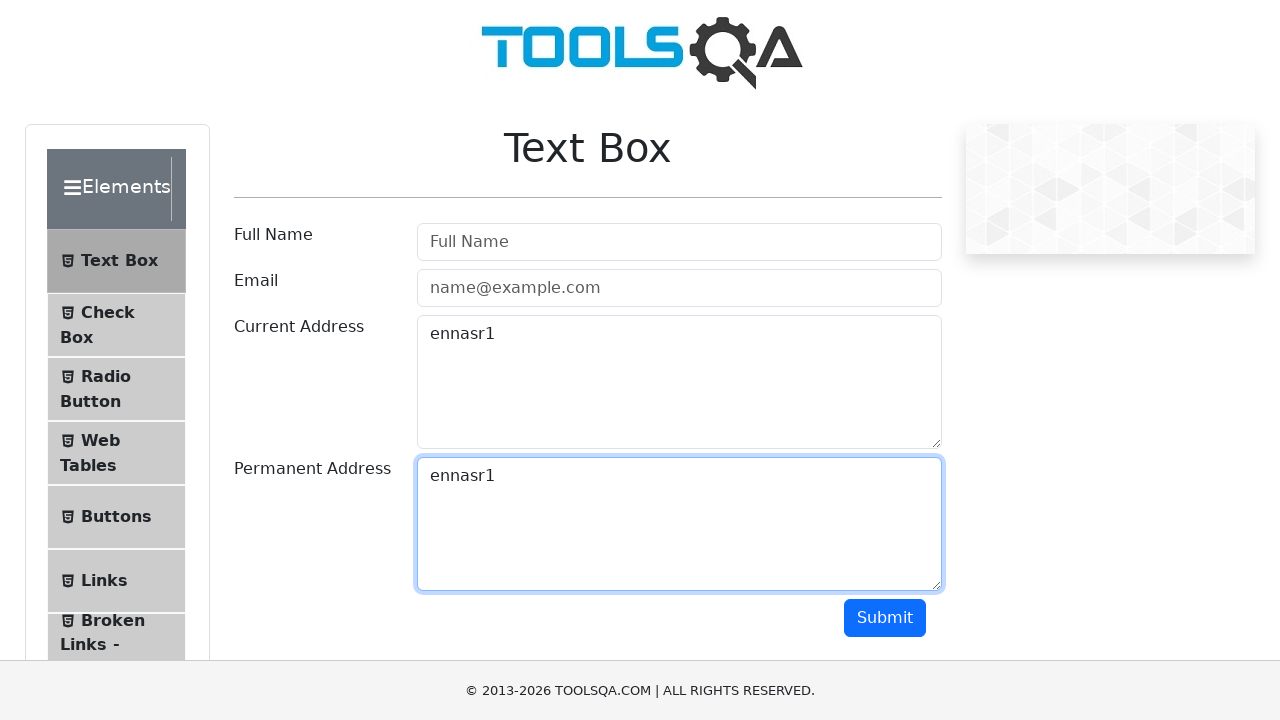